Tests AJAX functionality by clicking a button and waiting for dynamically loaded content to appear

Starting URL: http://uitestingplayground.com/ajax

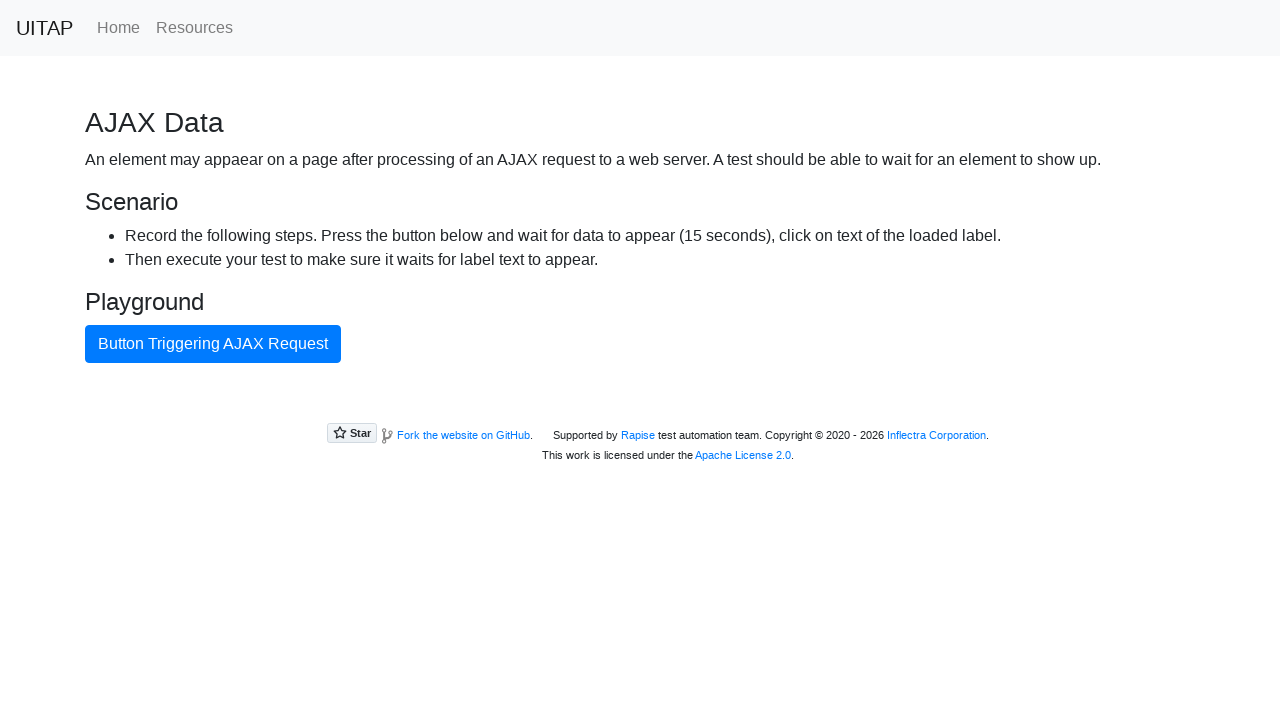

Clicked AJAX button to trigger dynamic content loading at (213, 344) on #ajaxButton
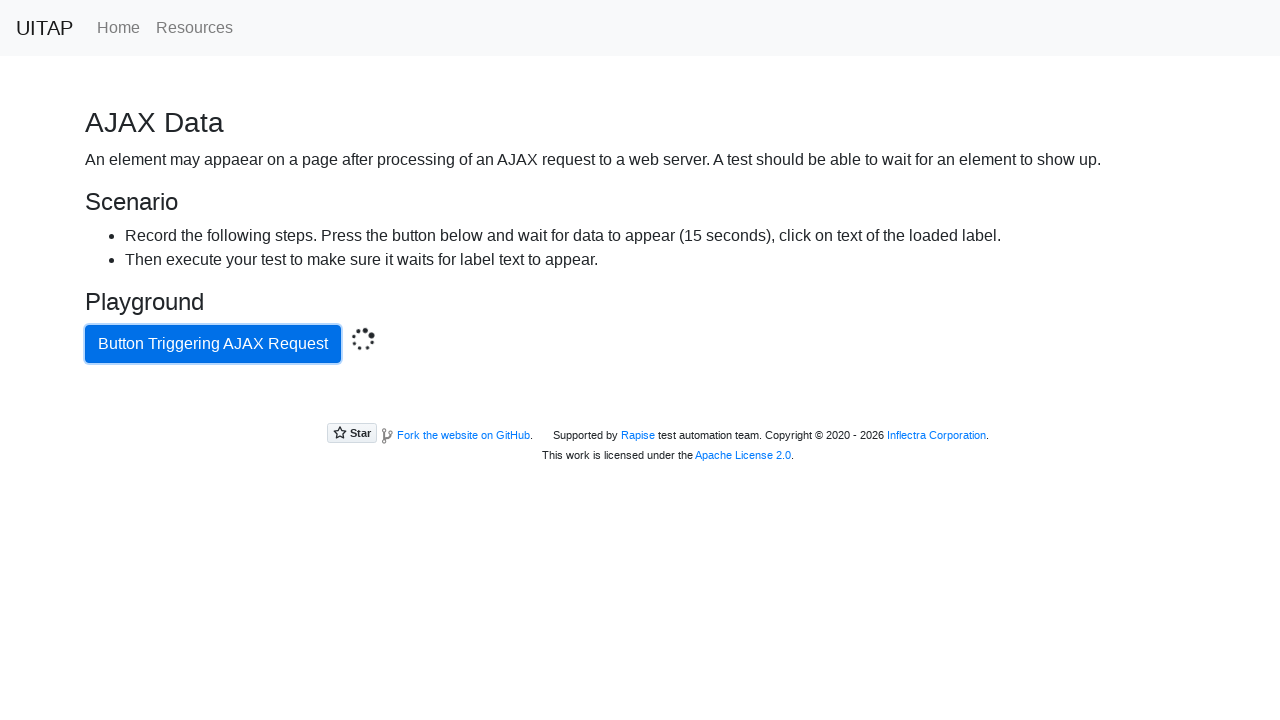

AJAX call completed and success message appeared
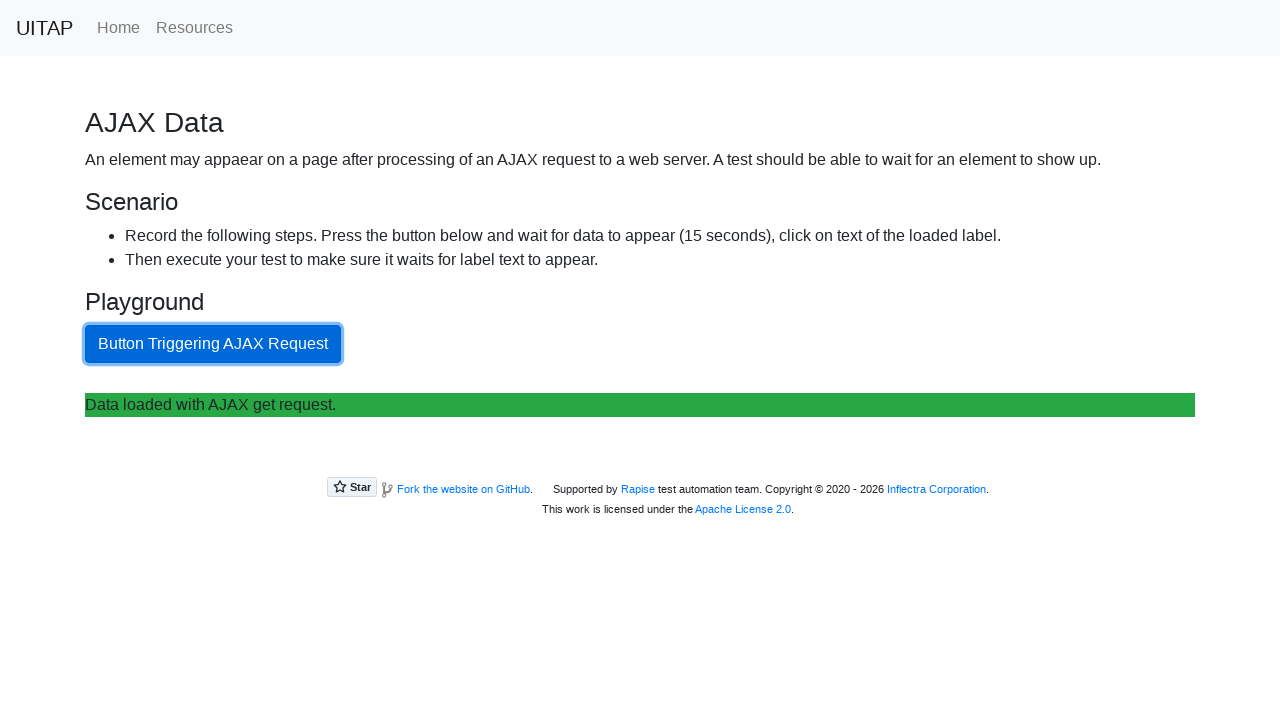

Retrieved text from success message: 'Data loaded with AJAX get request.'
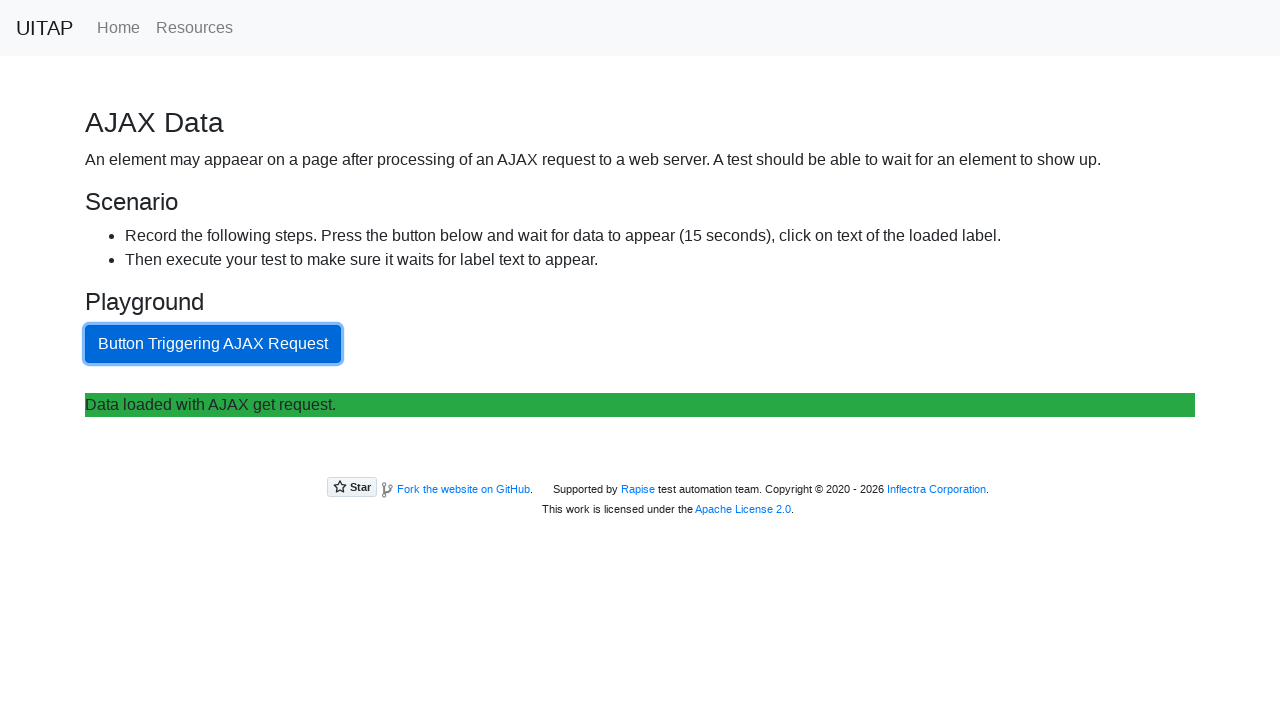

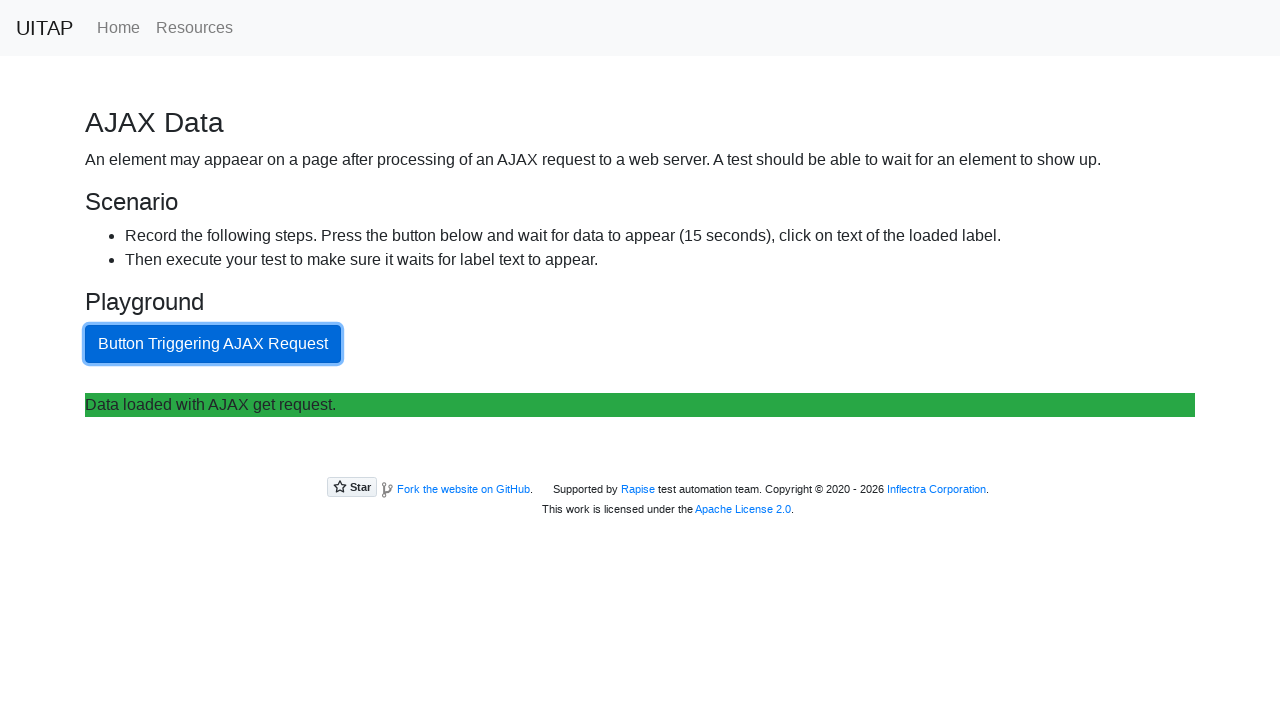